Tests dynamic loading functionality by clicking a button and waiting for loading indicator to appear and then disappear

Starting URL: https://the-internet.herokuapp.com/dynamic_loading/1

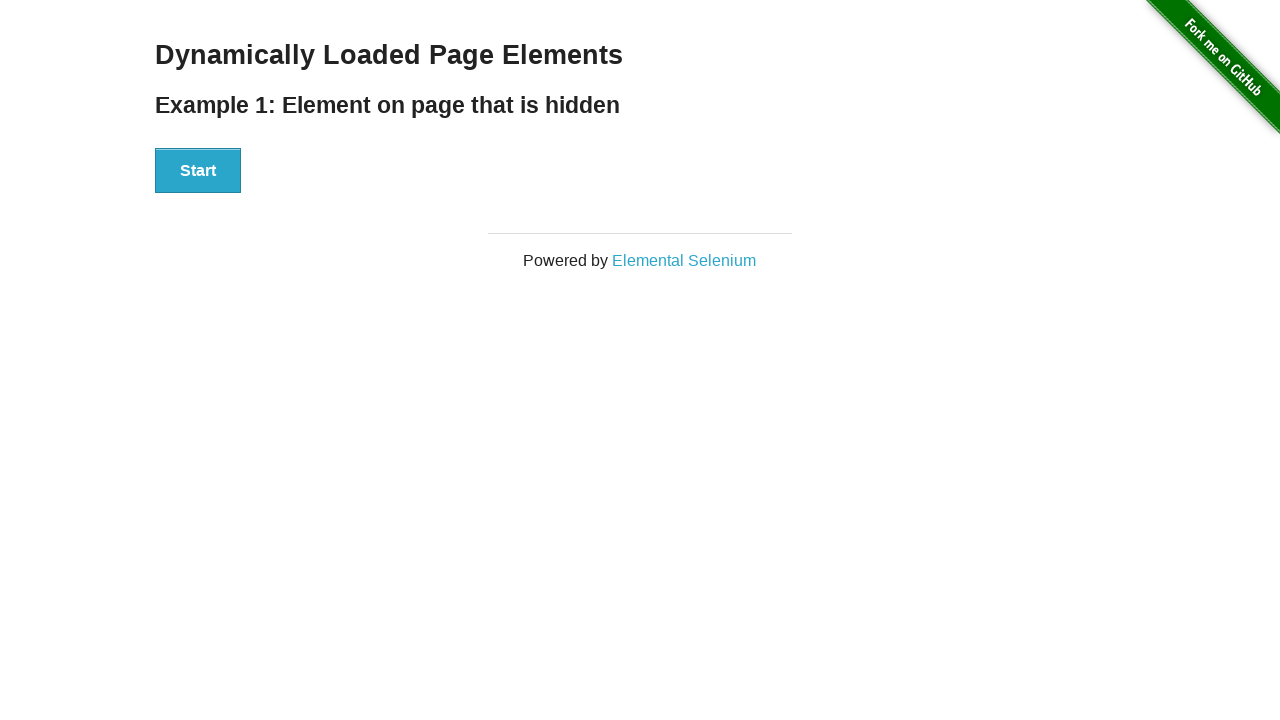

Clicked start button to trigger dynamic loading at (198, 171) on button
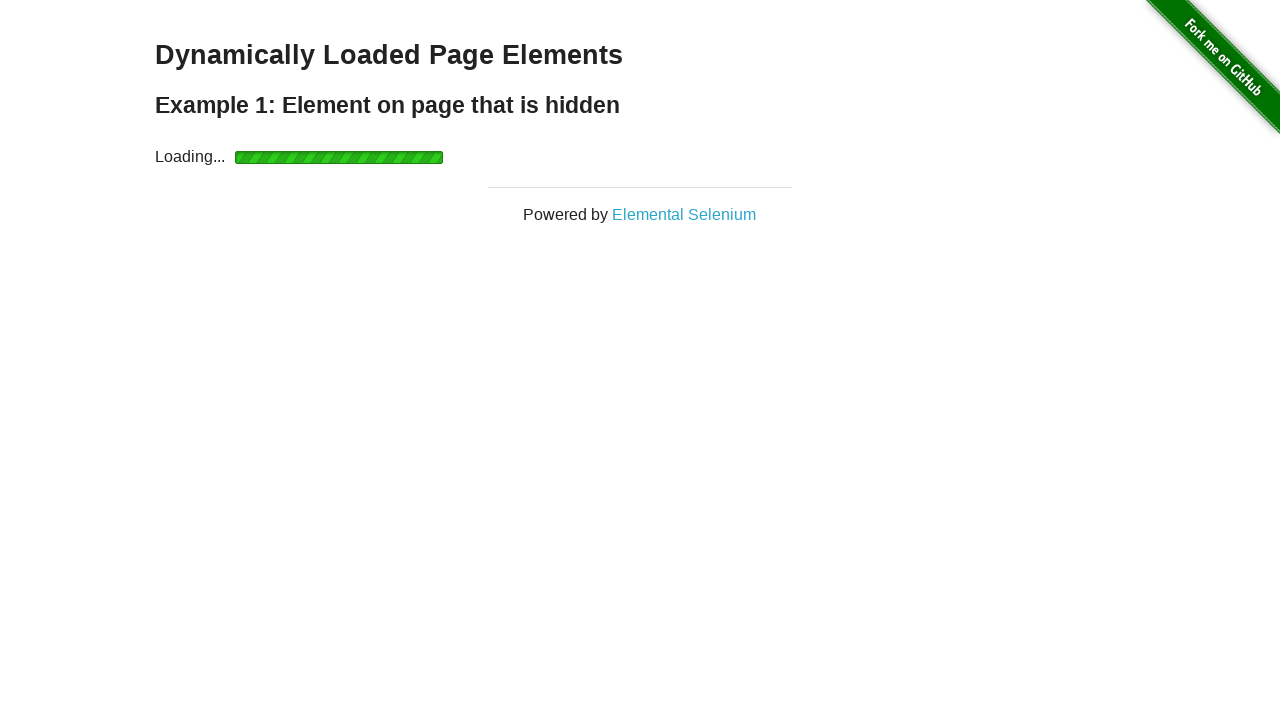

Loading indicator appeared
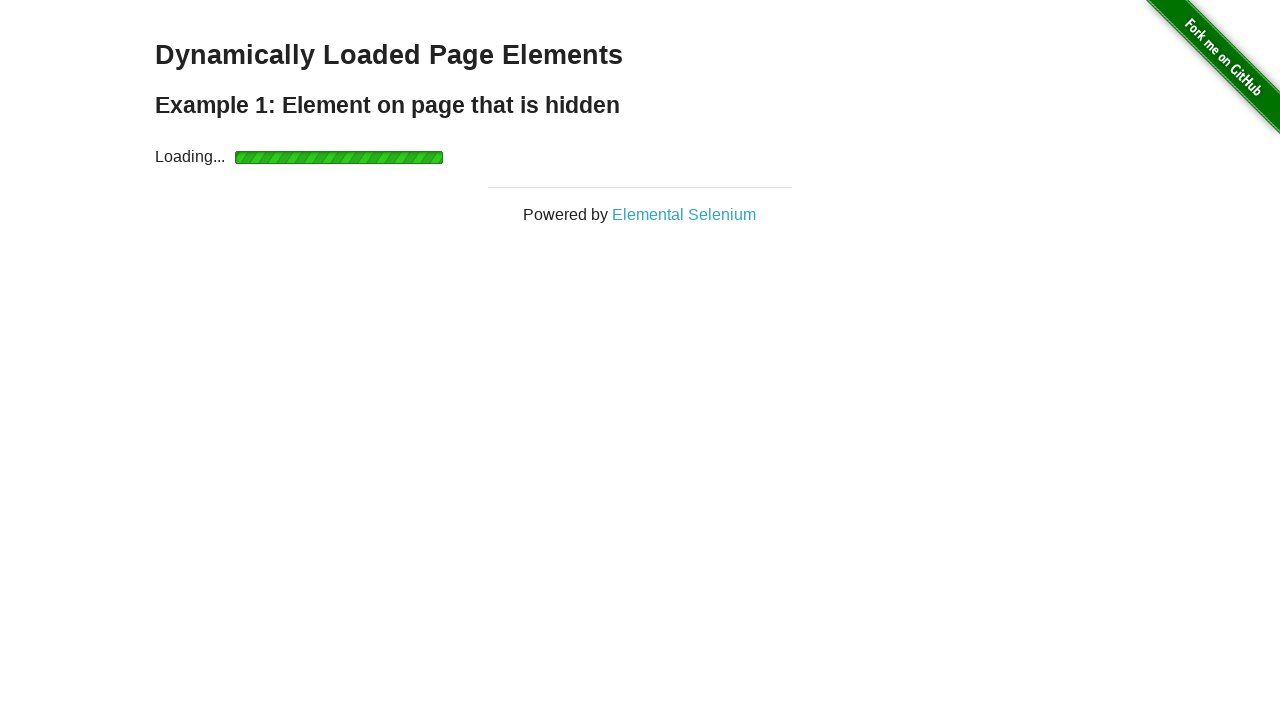

Loading indicator disappeared - content finished loading
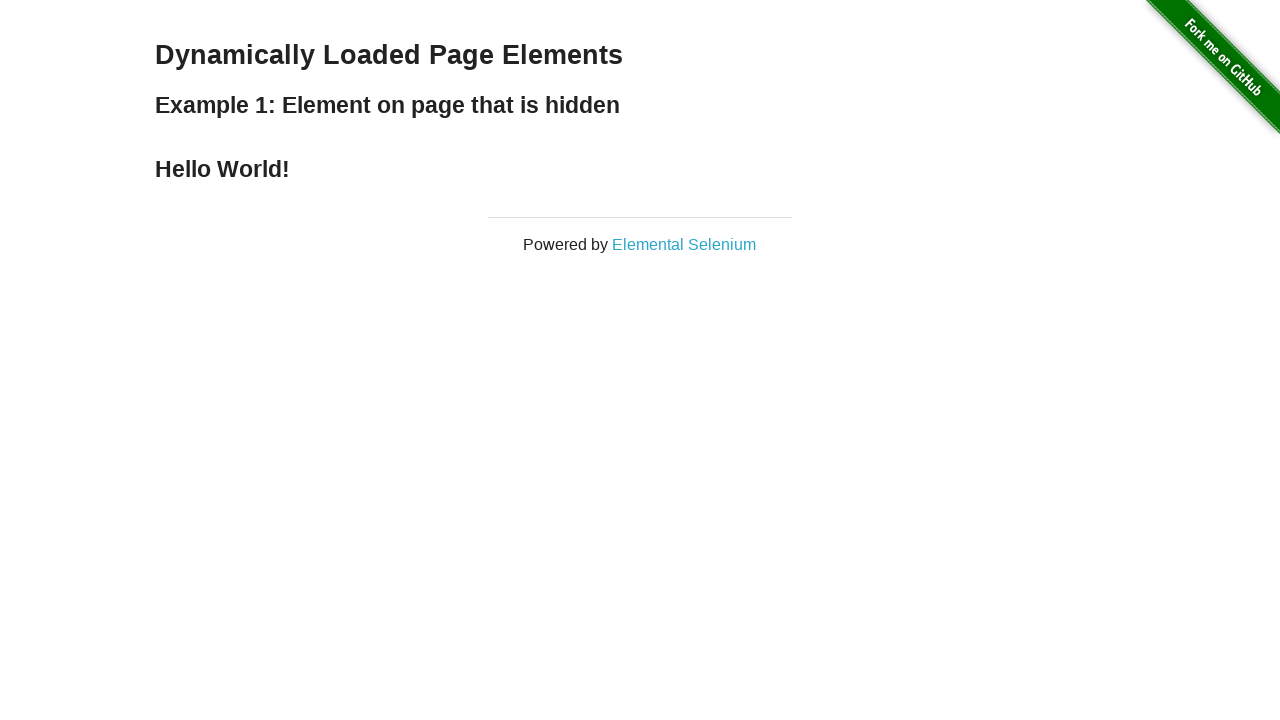

Loaded content is now visible
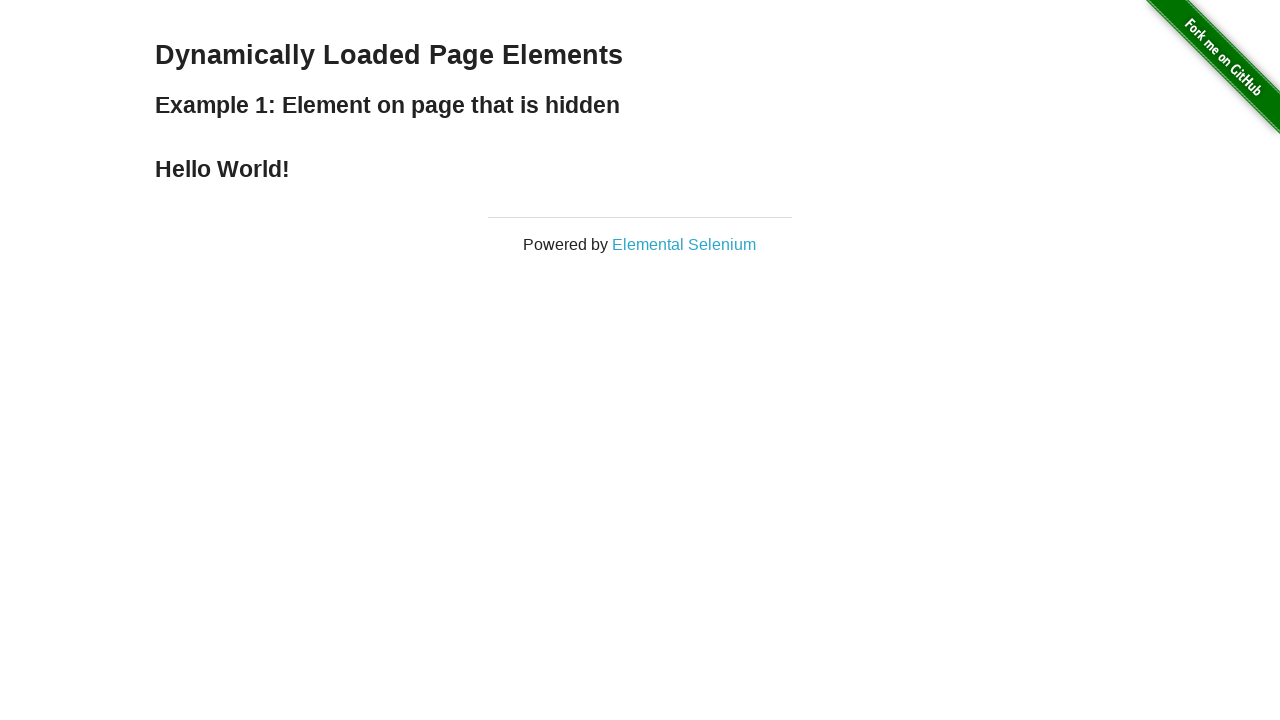

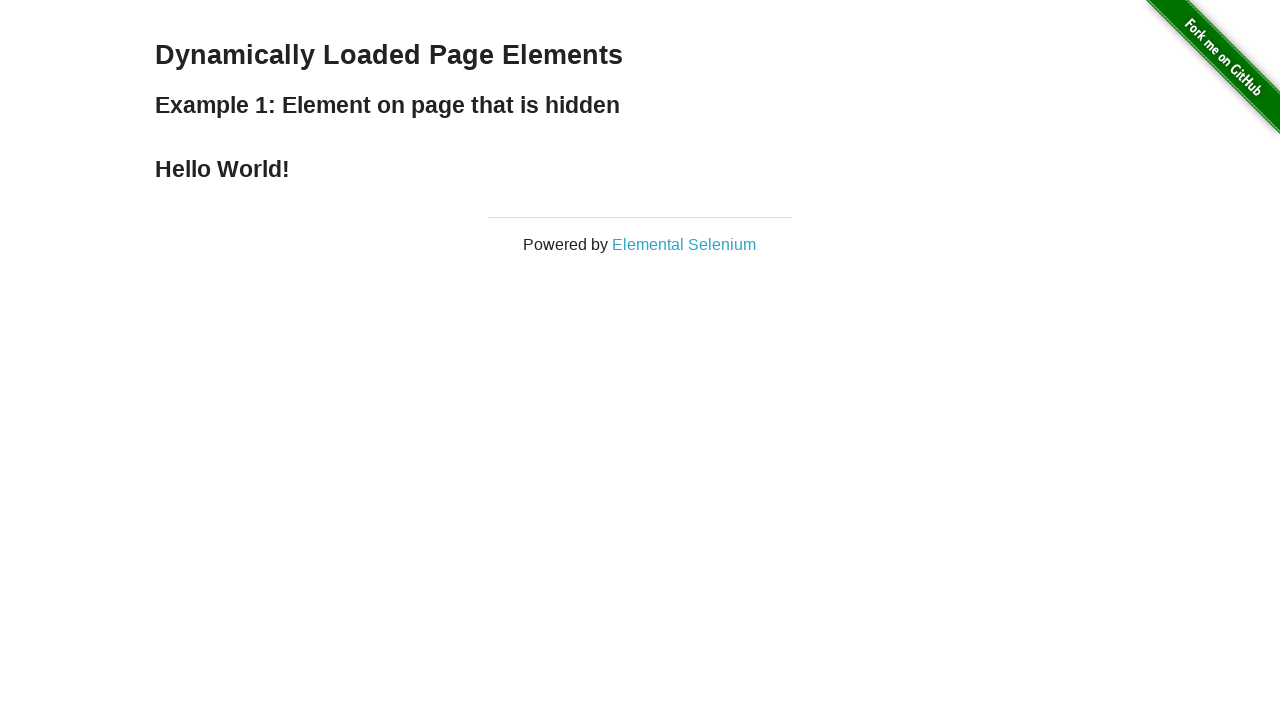